Tests browser window positioning by maximizing the window, retrieving the current position, and then setting a new window position to specific coordinates (10, 80).

Starting URL: https://kite.zerodha.com/

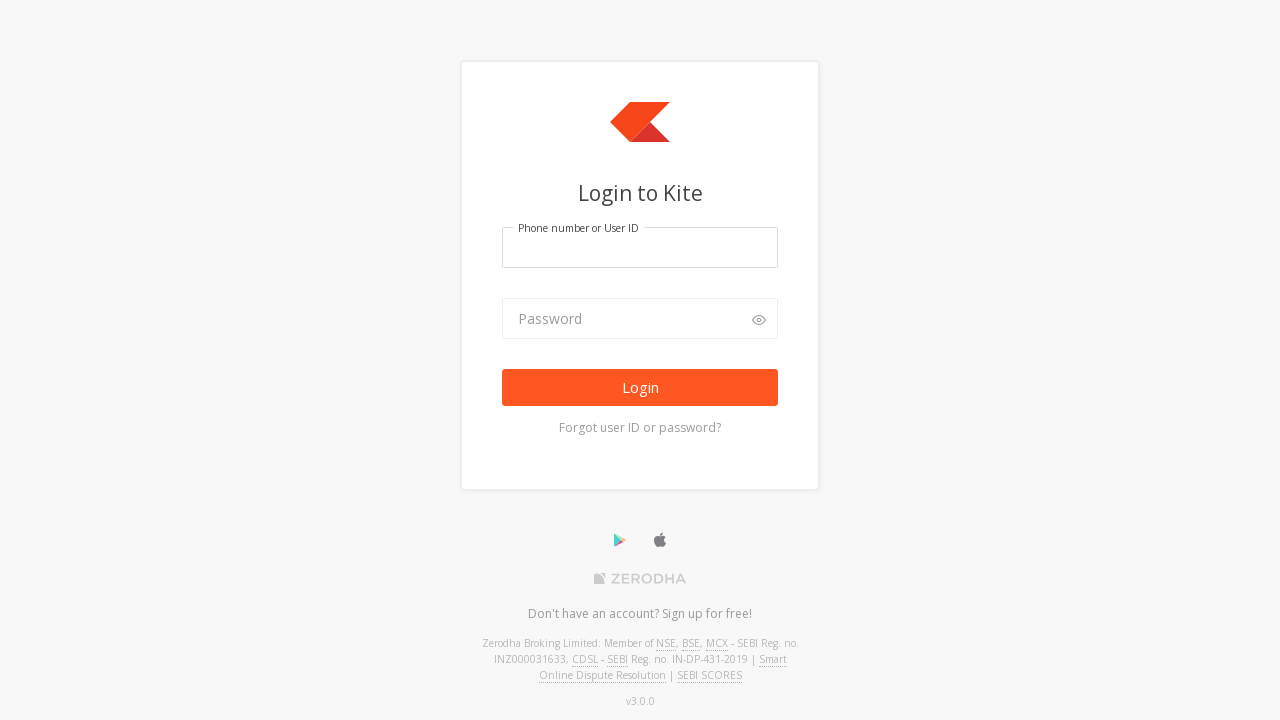

Set viewport size to 1920x1080 to maximize browser window
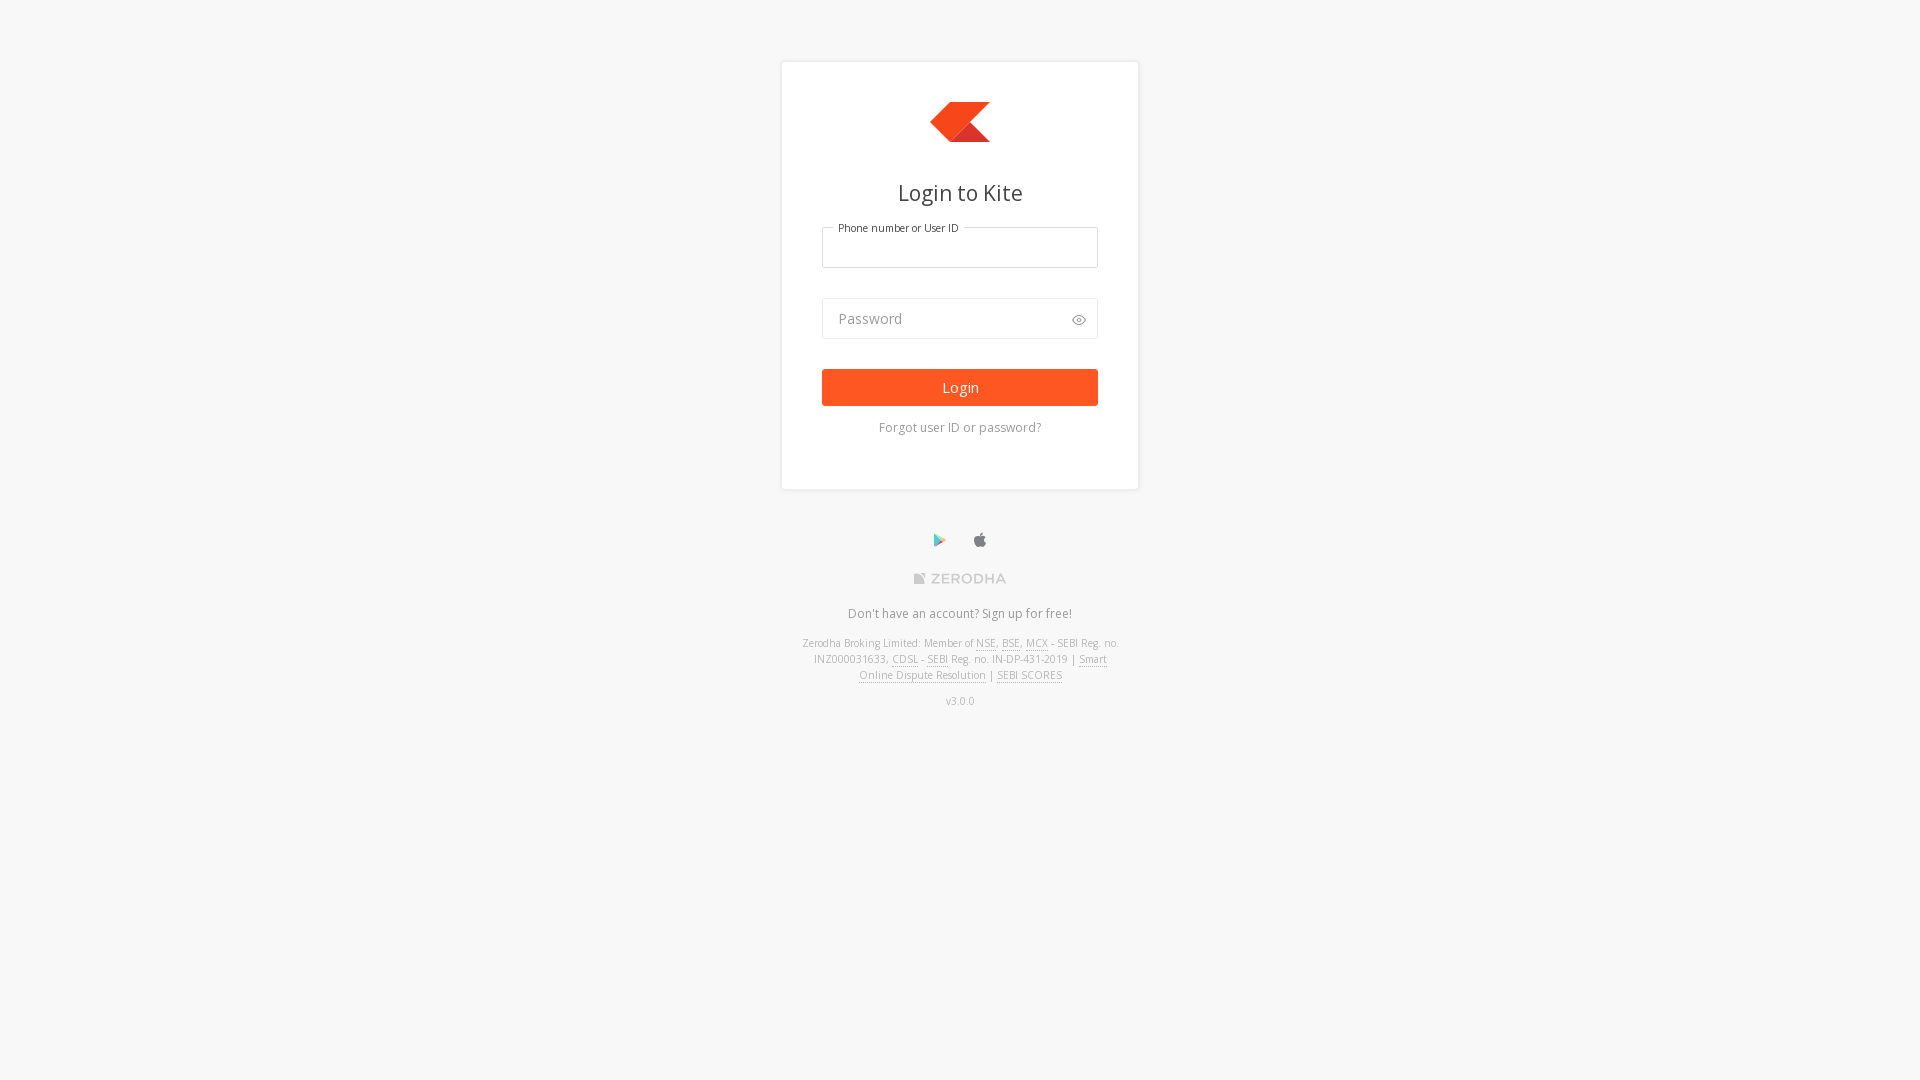

Page loaded and DOM content ready
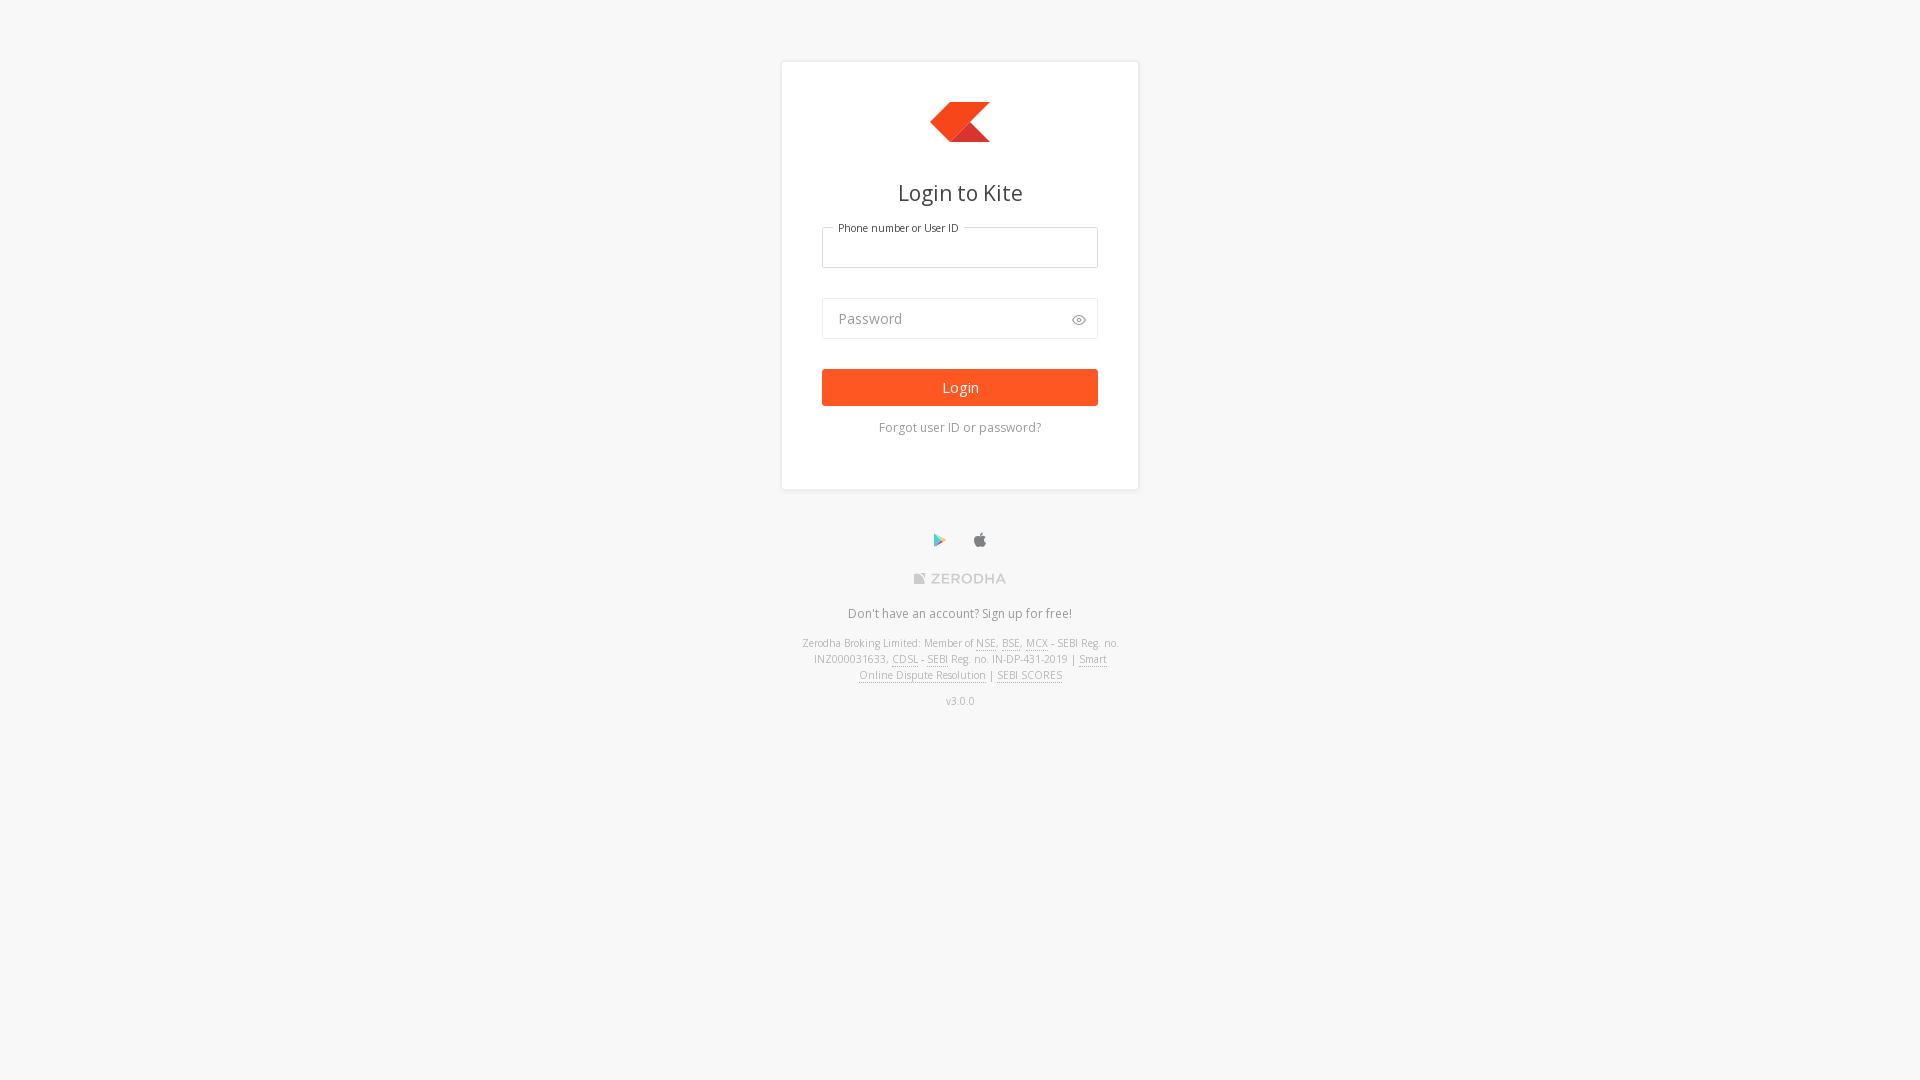

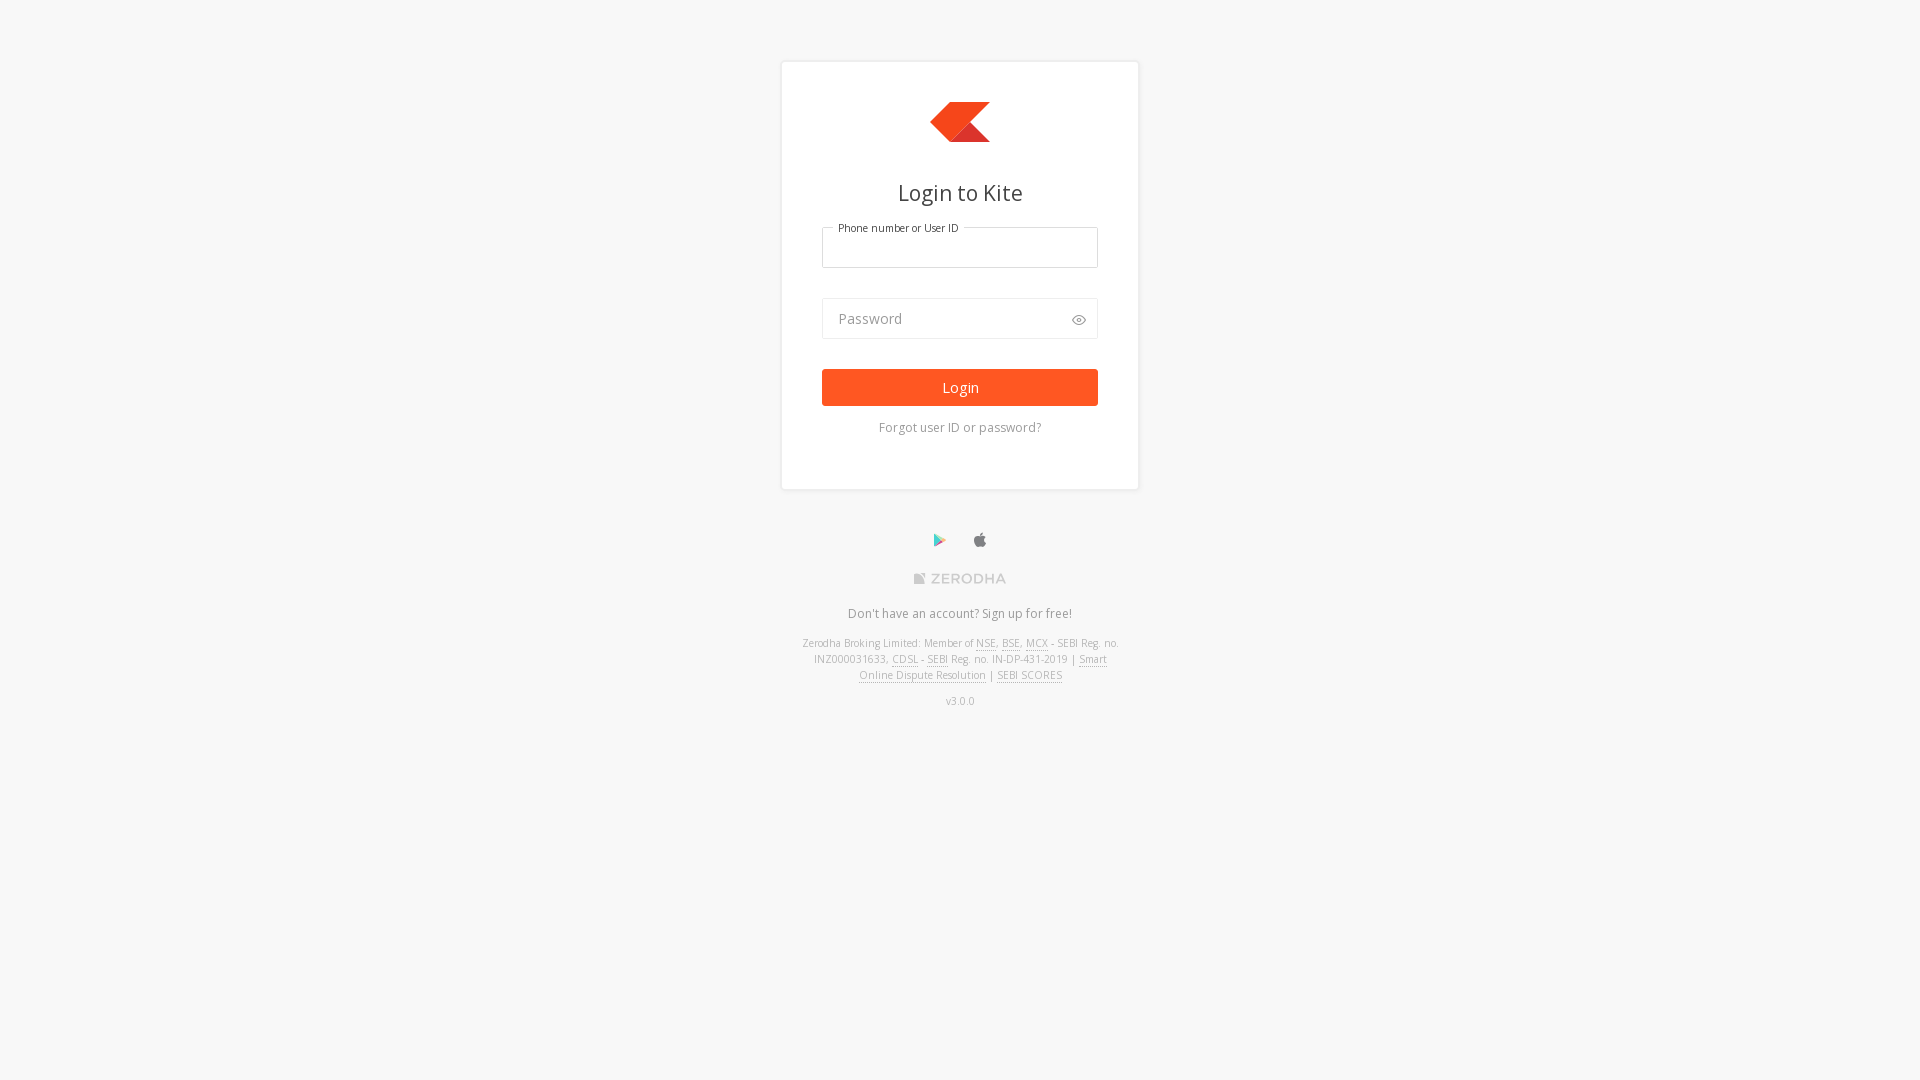